Tests successful contact form submission by filling mandatory fields and clicking submit, then validating success message

Starting URL: http://jupiter.cloud.planittesting.com

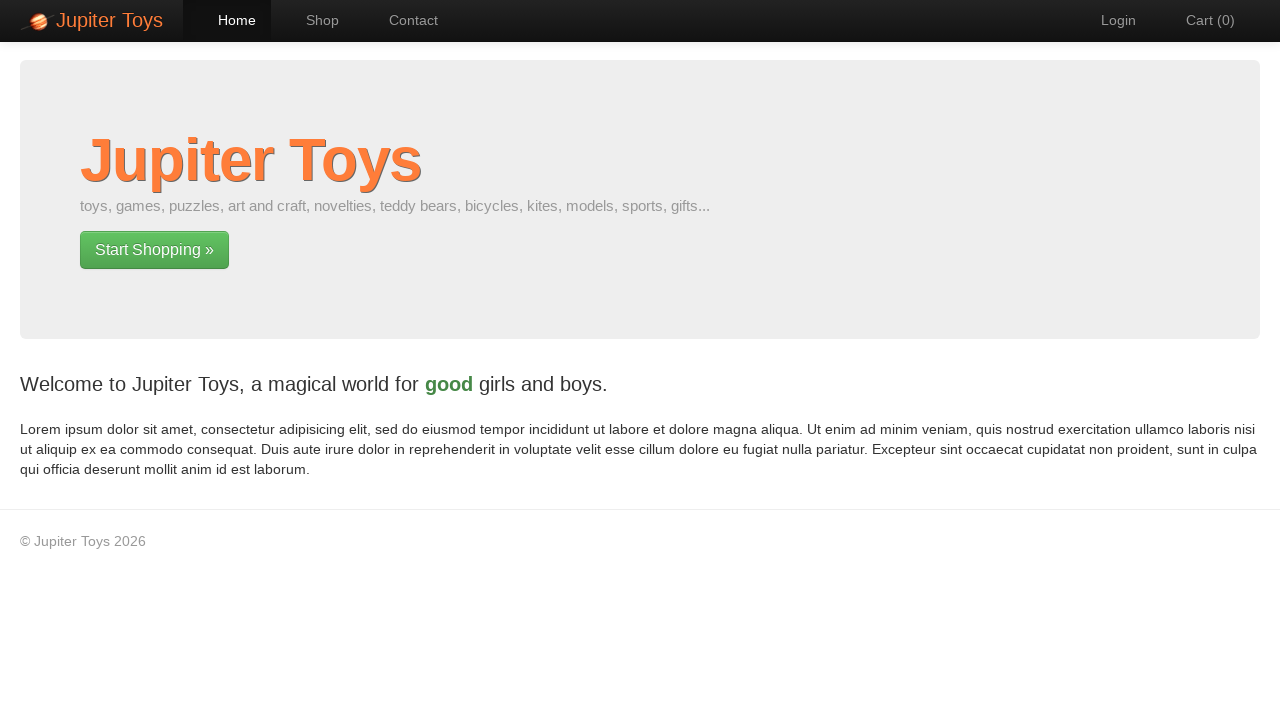

Clicked Contact link to navigate to contact form at (404, 20) on text=Contact
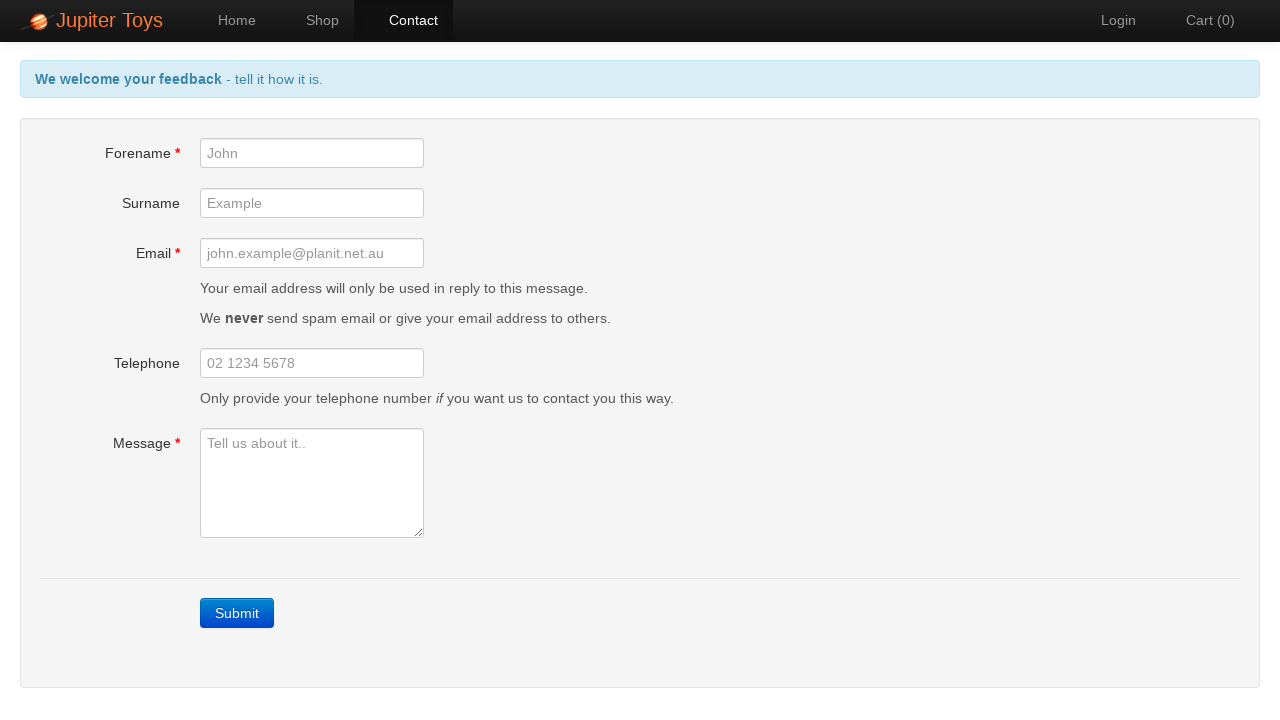

Filled forename field with 'Jane' on input[id='forename']
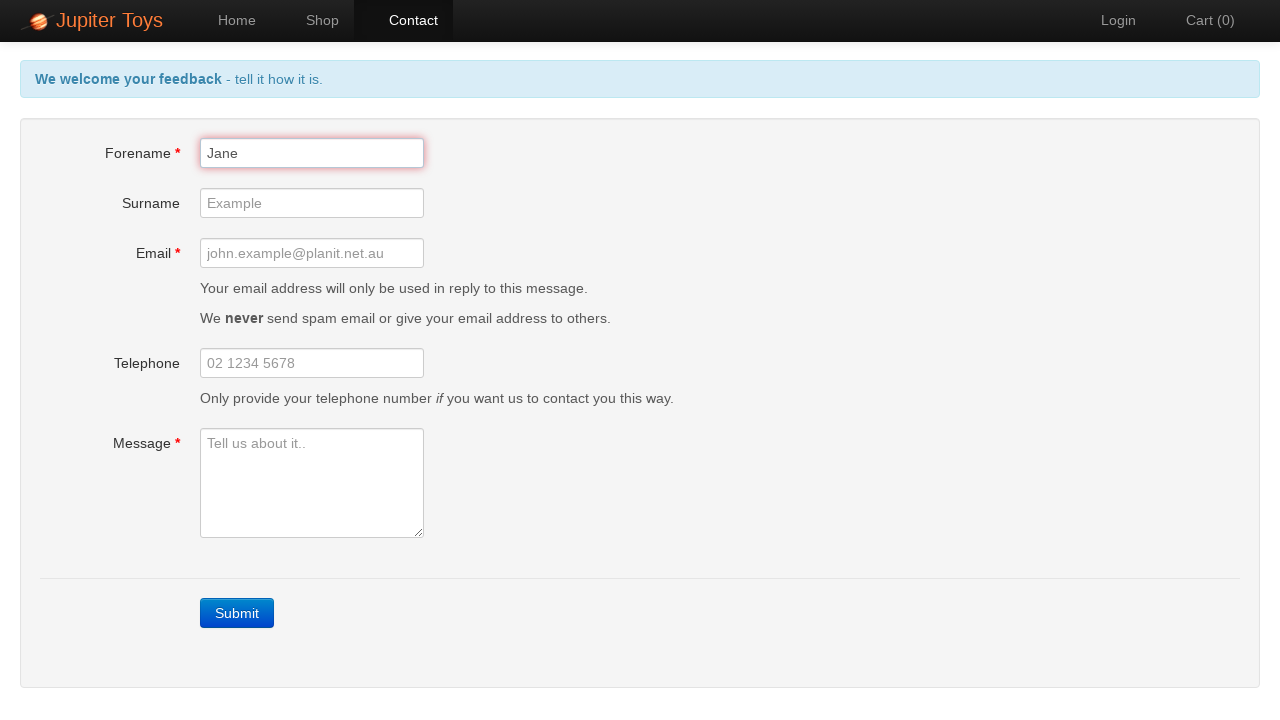

Filled email field with 'jane.smith@example.com' on input[id='email']
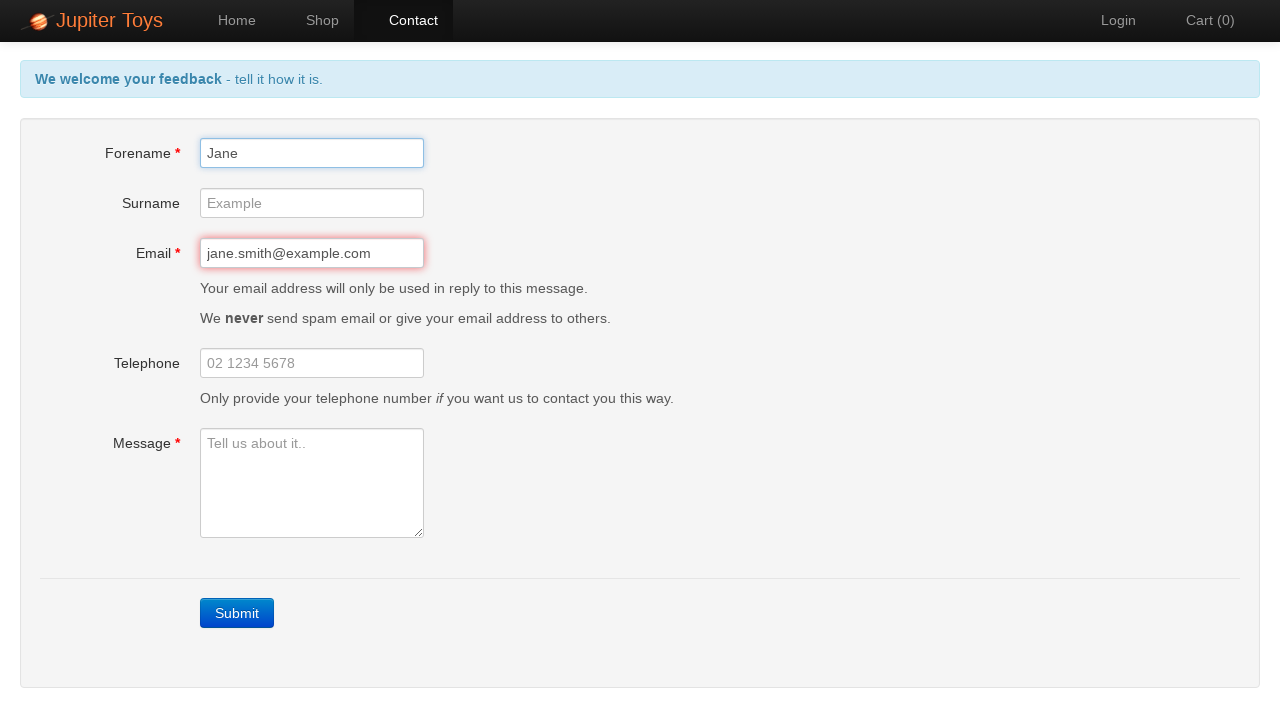

Filled message field with 'Test submission message' on textarea[id='message']
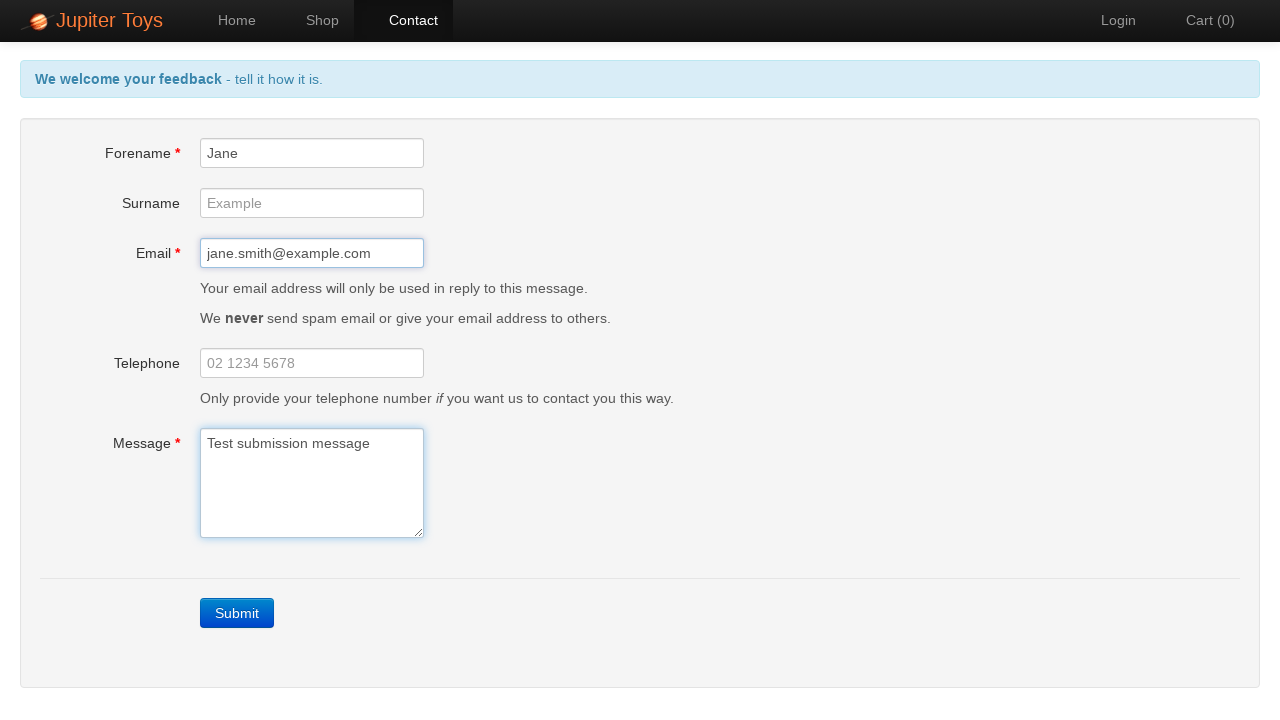

Clicked Submit button to submit contact form at (237, 613) on text=Submit
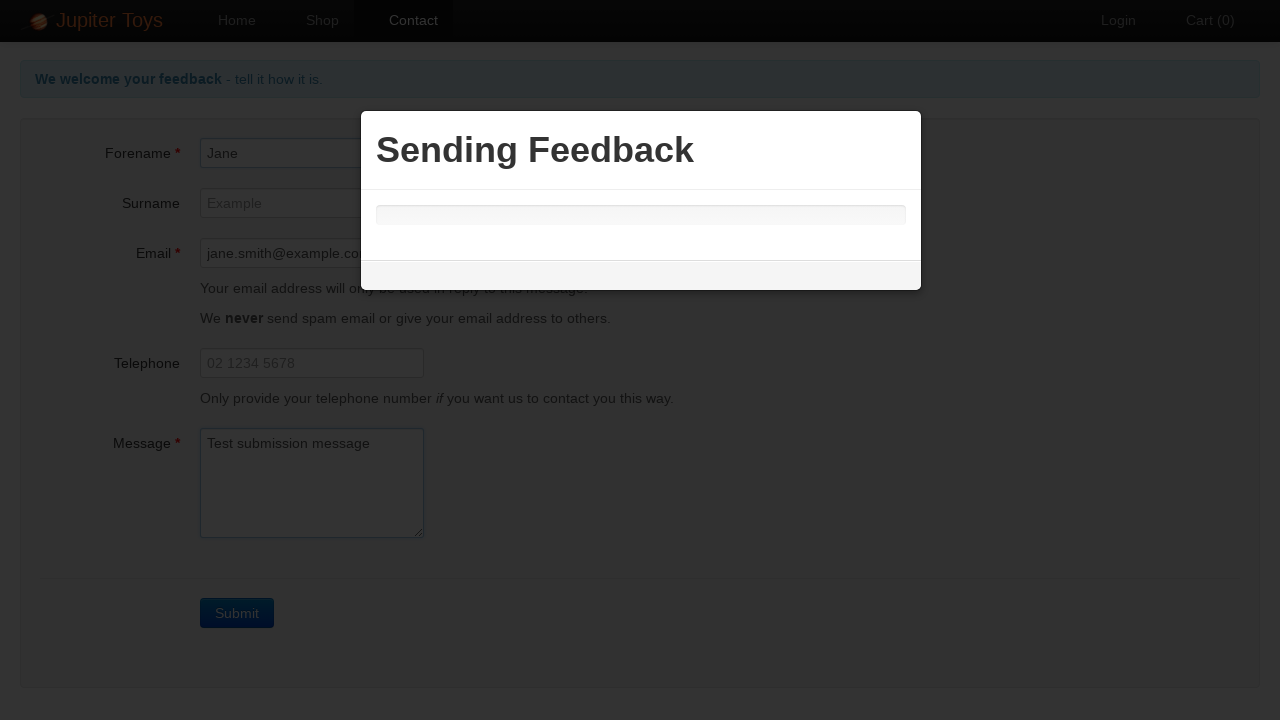

Success message appeared after form submission
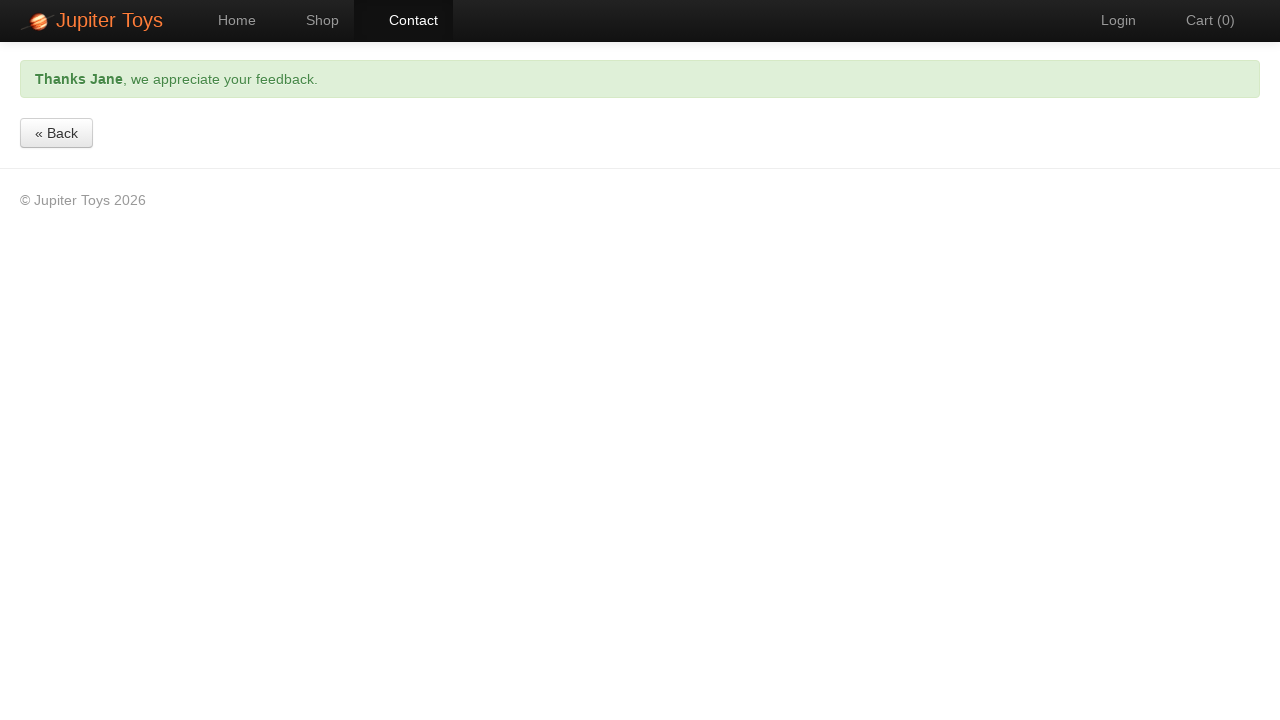

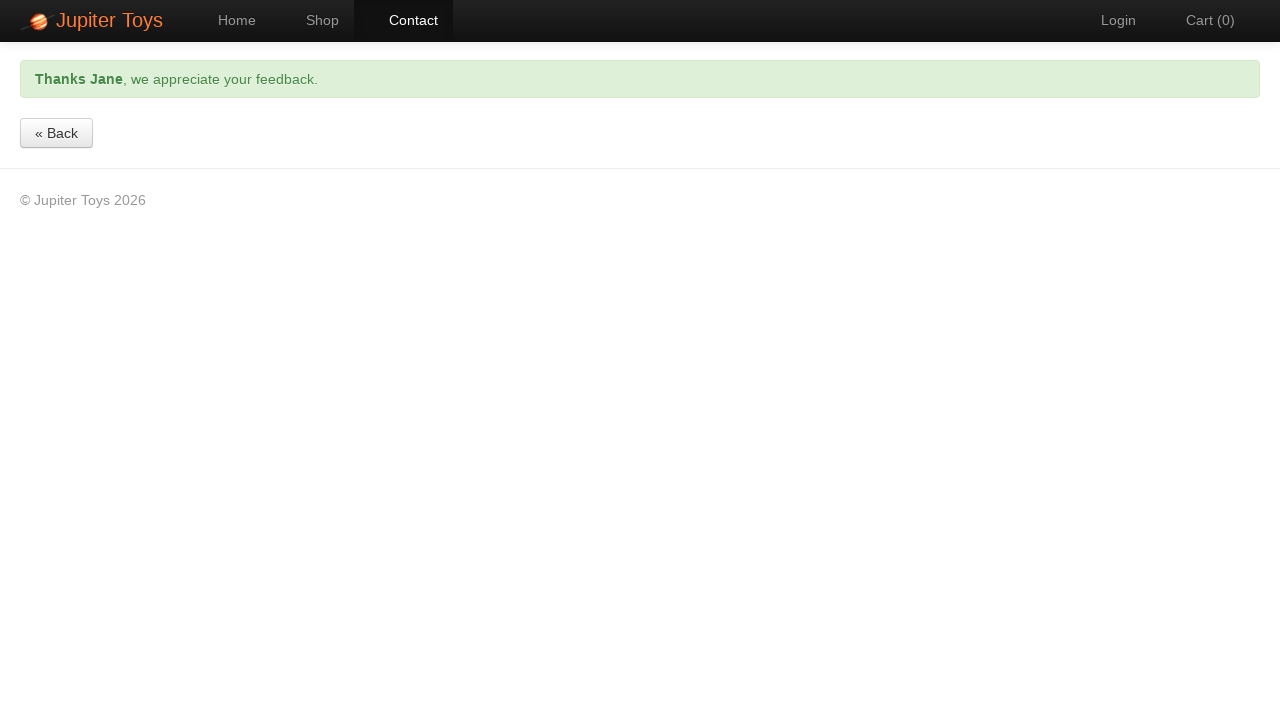